Navigates to the BMI Calculator site, clicks on Resources link, and verifies the WHO Obesity and Overweight Facts link opens correctly in a new tab

Starting URL: https://vagdevimahendrada.github.io/BMICalculator/

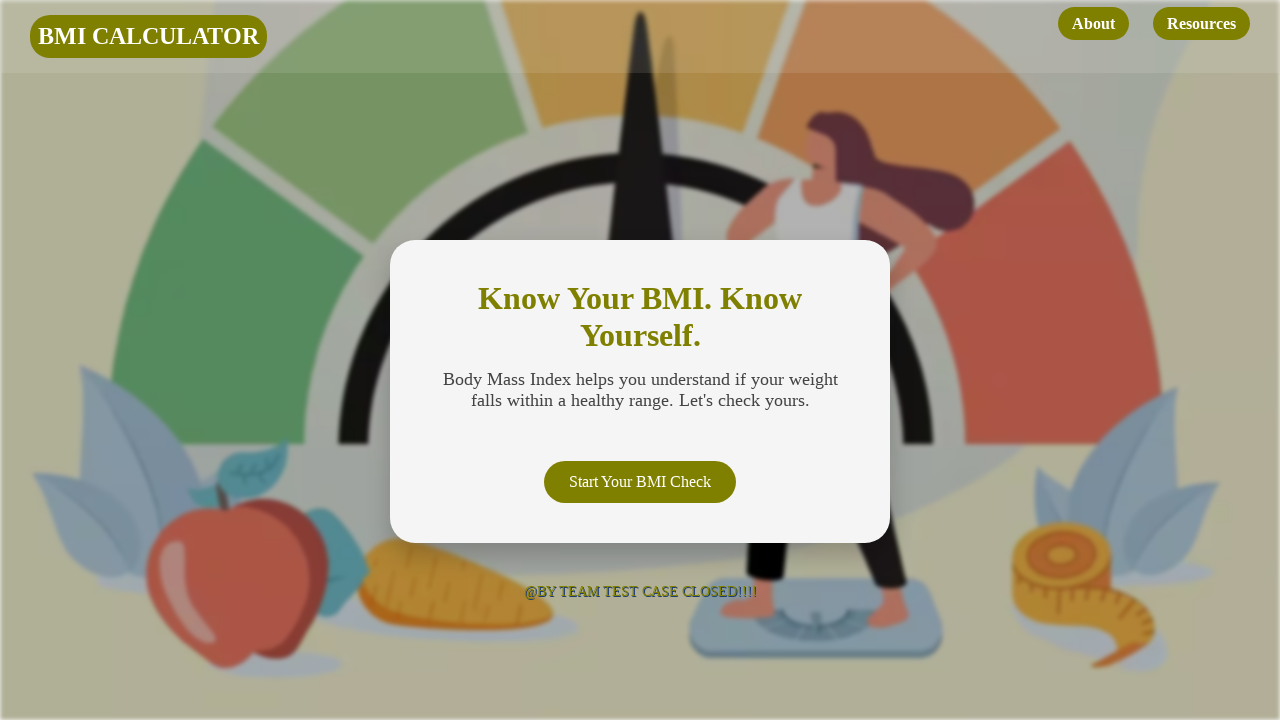

Clicked on Resources link at (1202, 24) on internal:role=link[name="Resources"i]
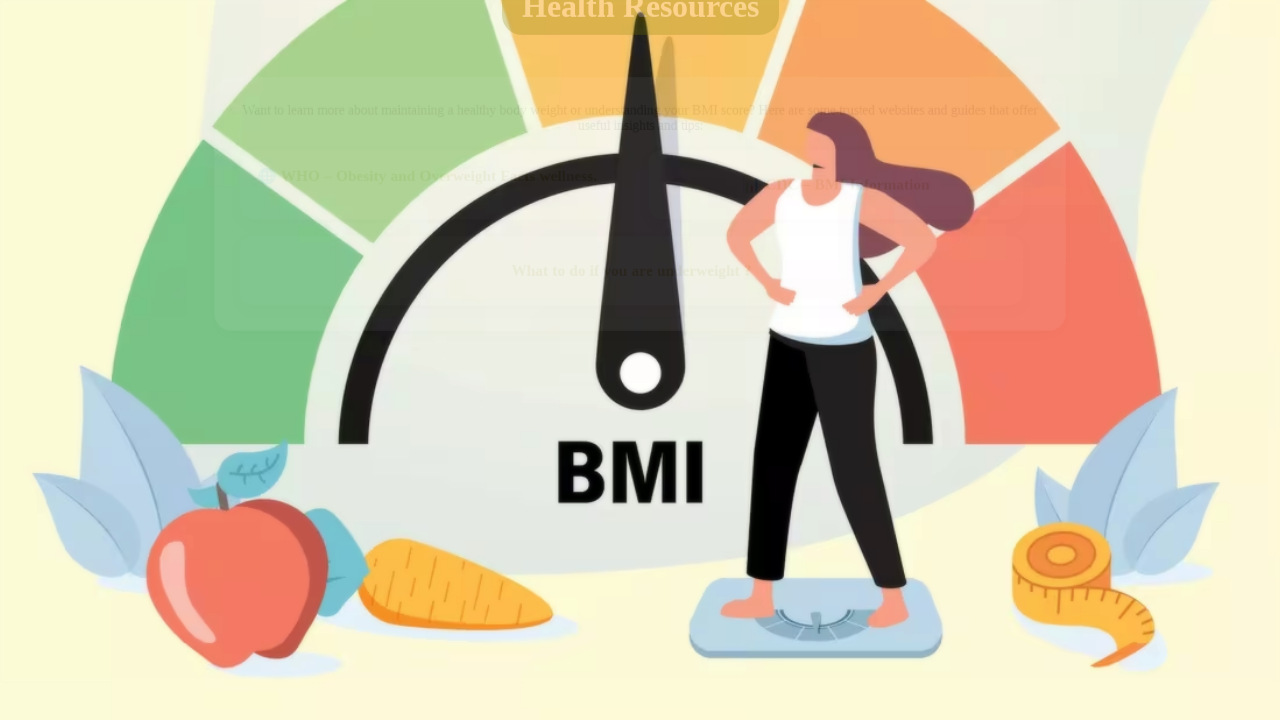

Health Resources heading loaded and verified
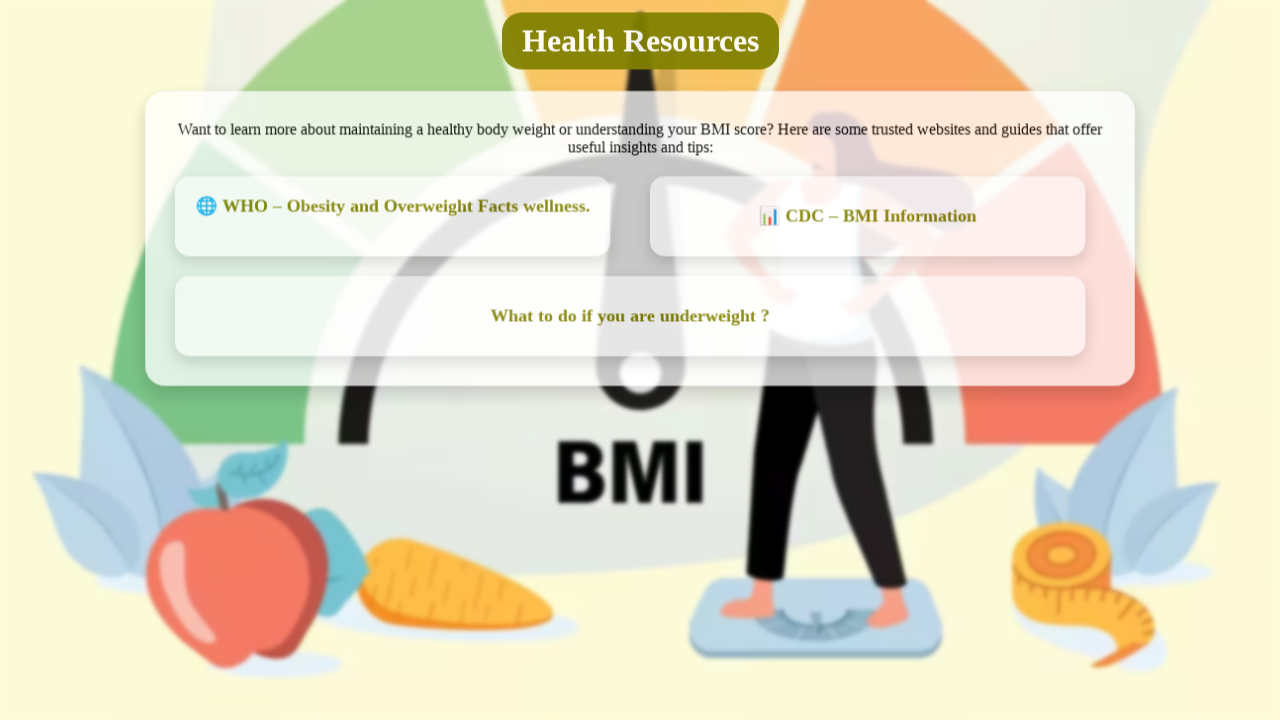

Clicked on WHO Obesity and Overweight Facts link at (390, 208) on xpath=//a[contains(text(),'Obesity and')]
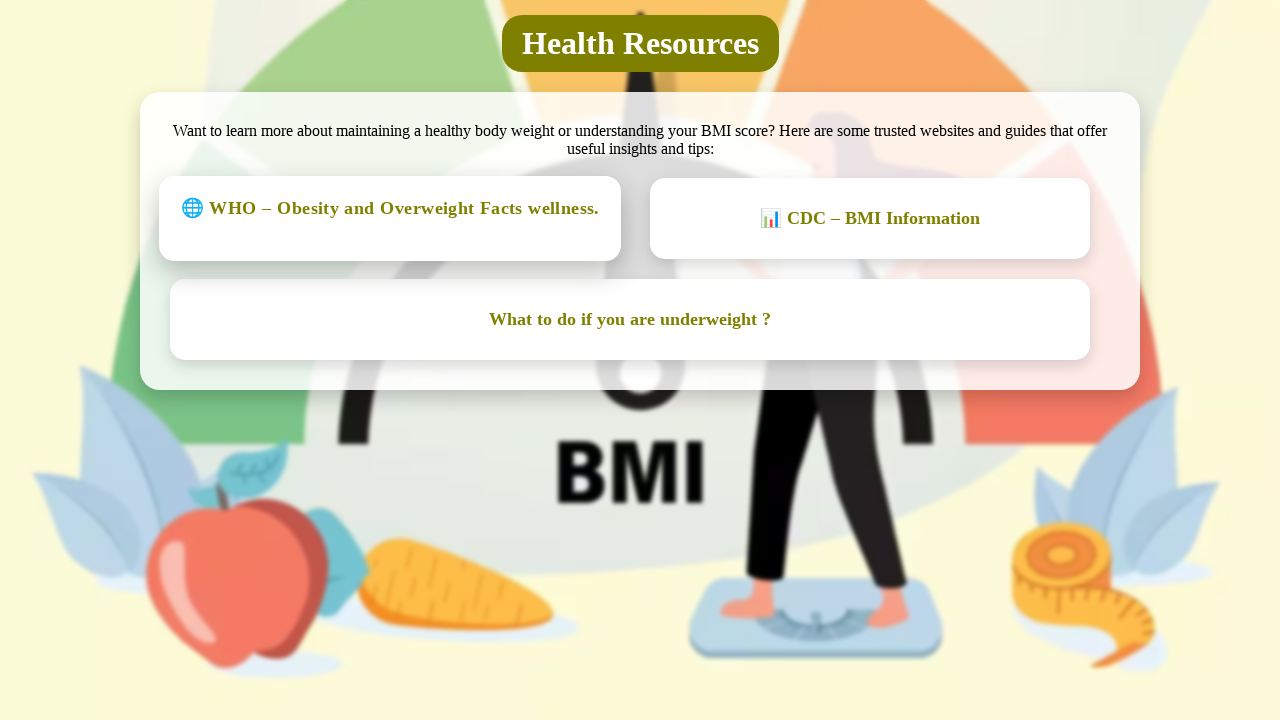

New tab loaded with WHO page
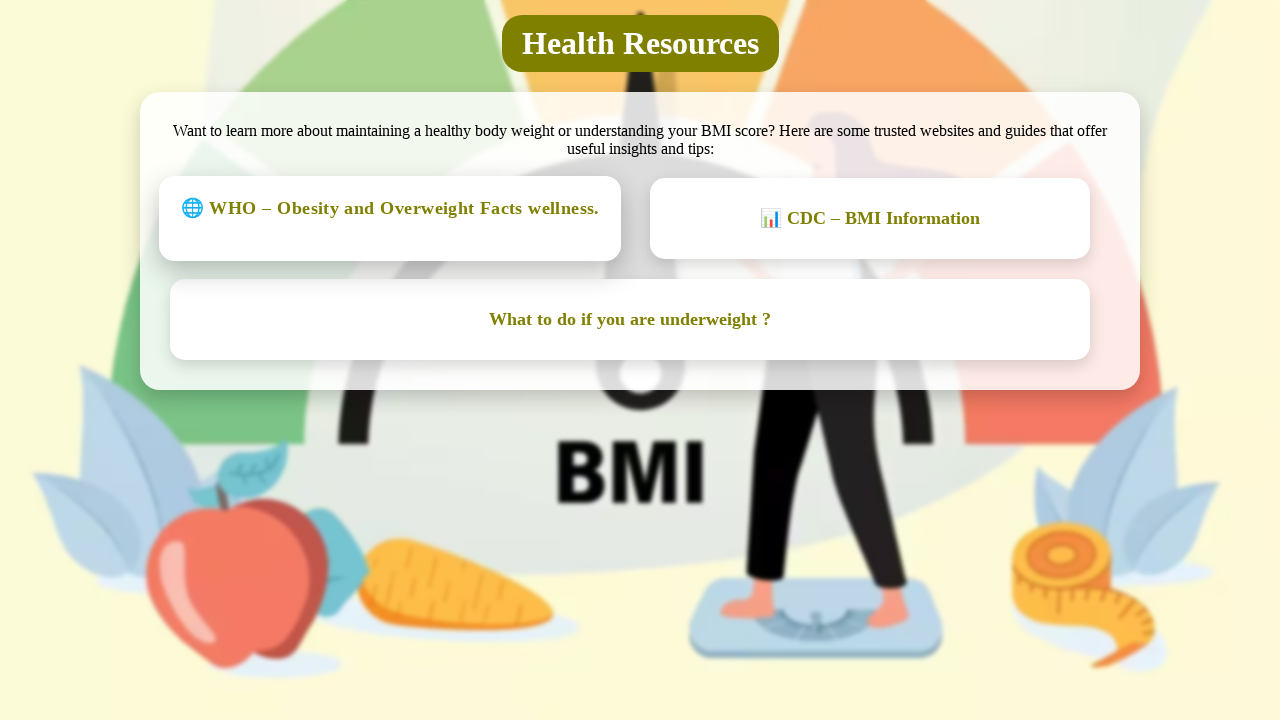

Verified WHO Obesity and Overweight Facts page URL is correct
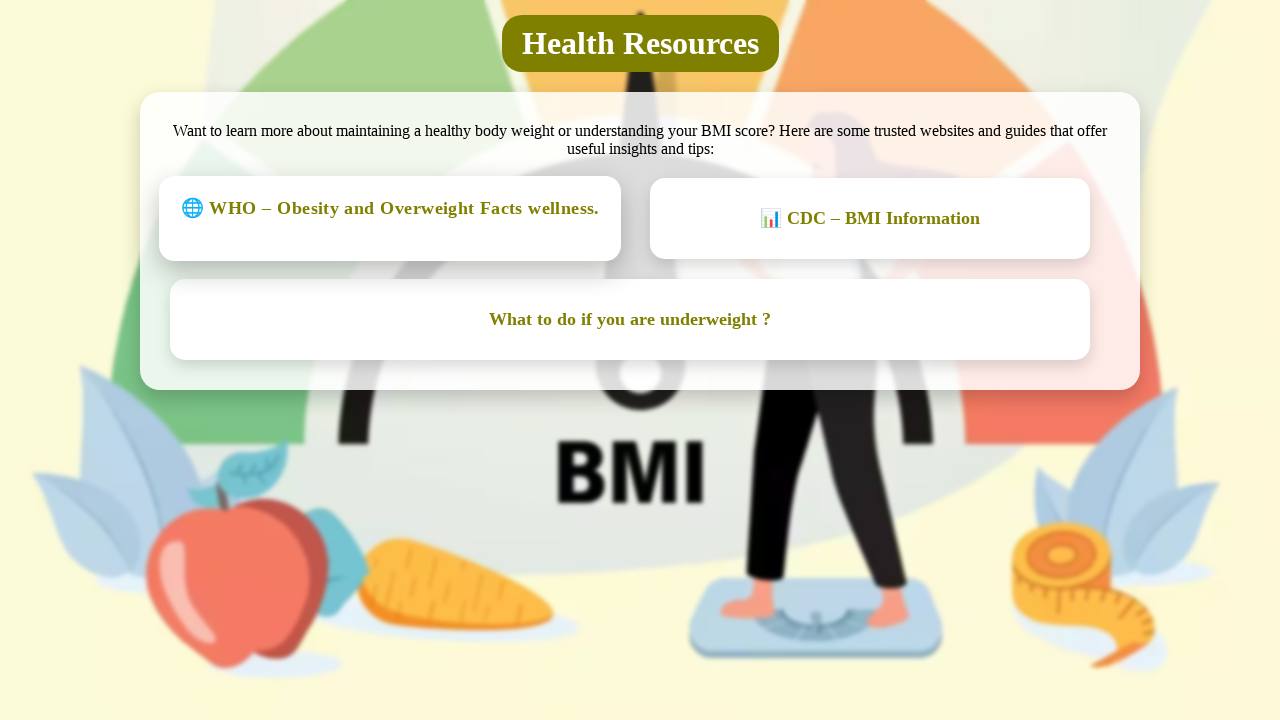

Closed new tab
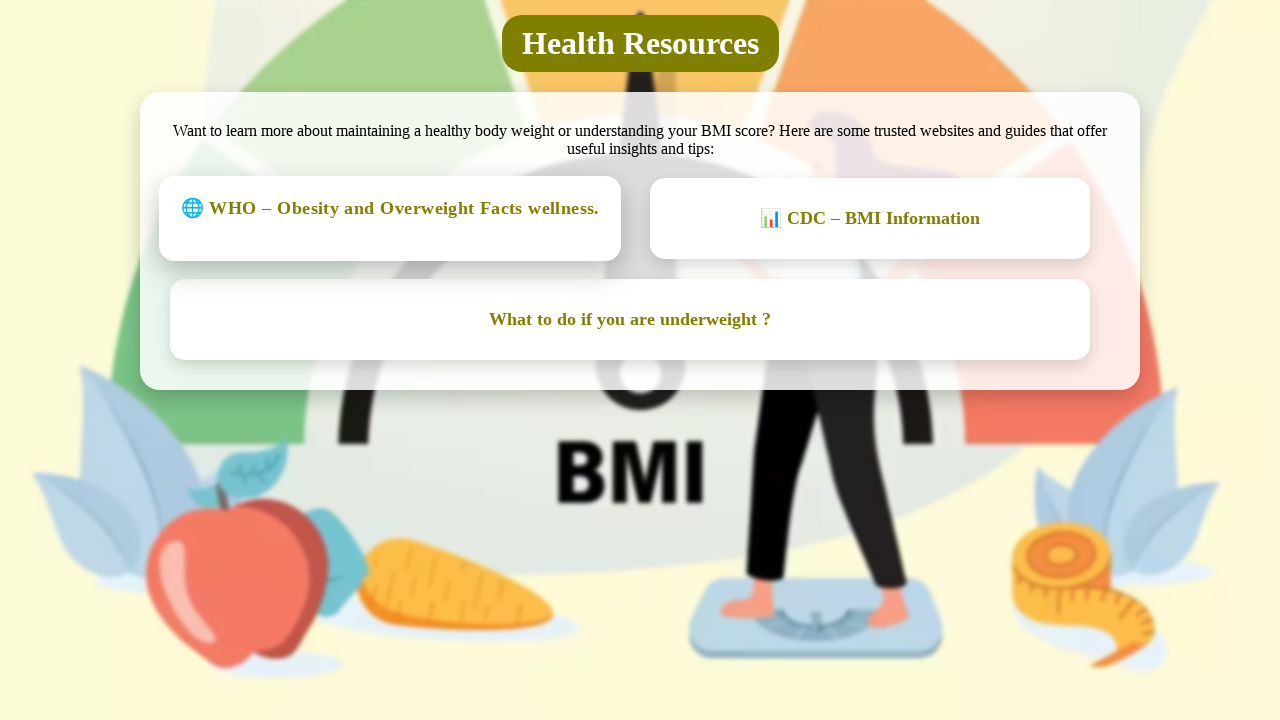

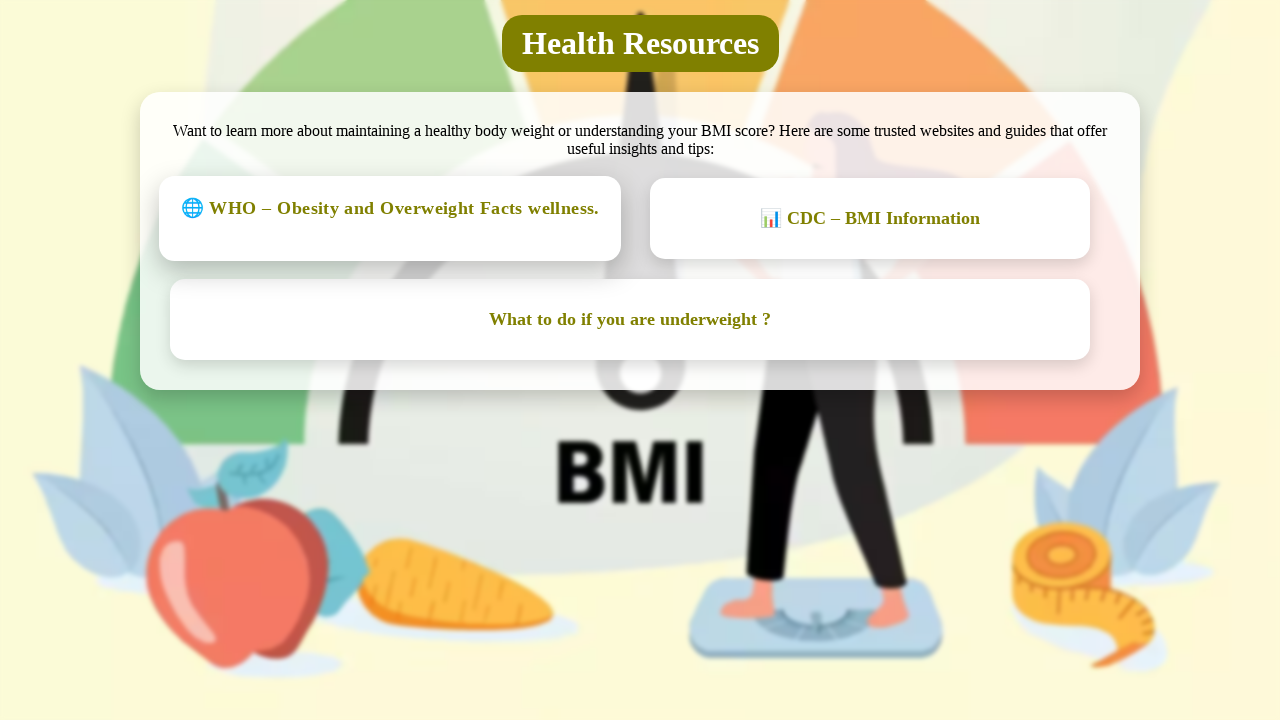